Tests editing a todo item by double-clicking, changing the text, and pressing Enter

Starting URL: https://demo.playwright.dev/todomvc

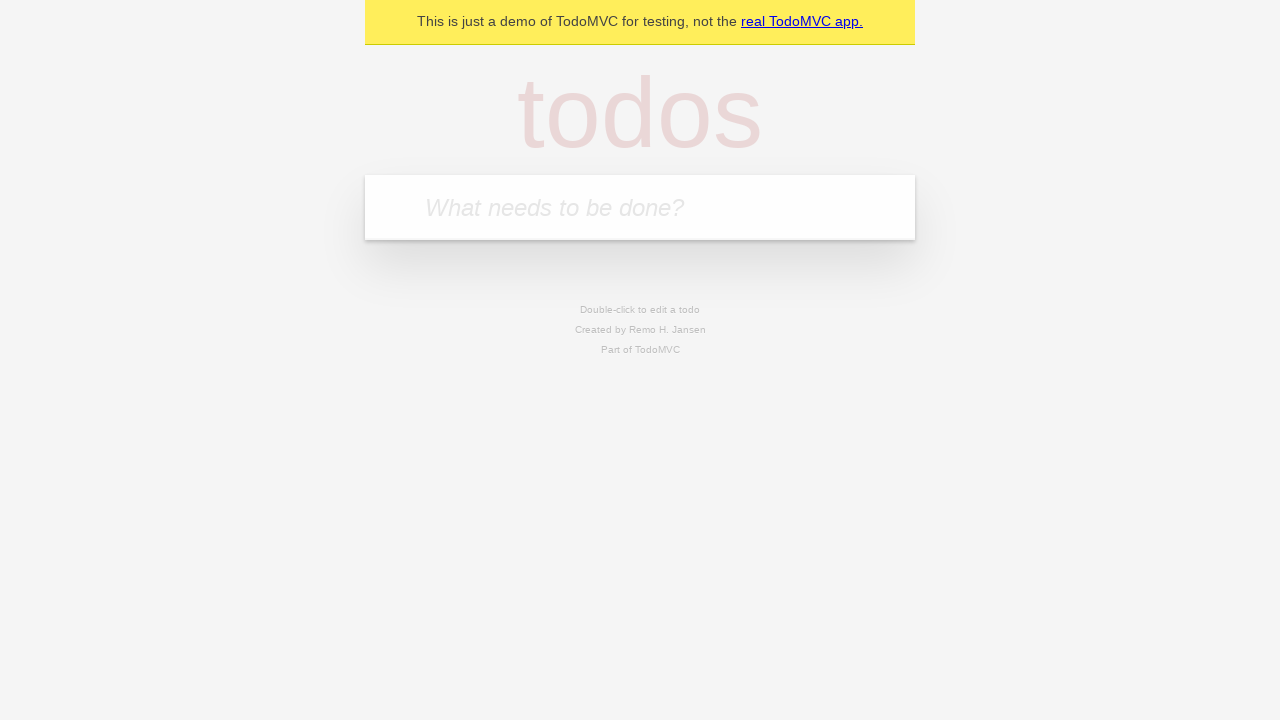

Located the todo input field
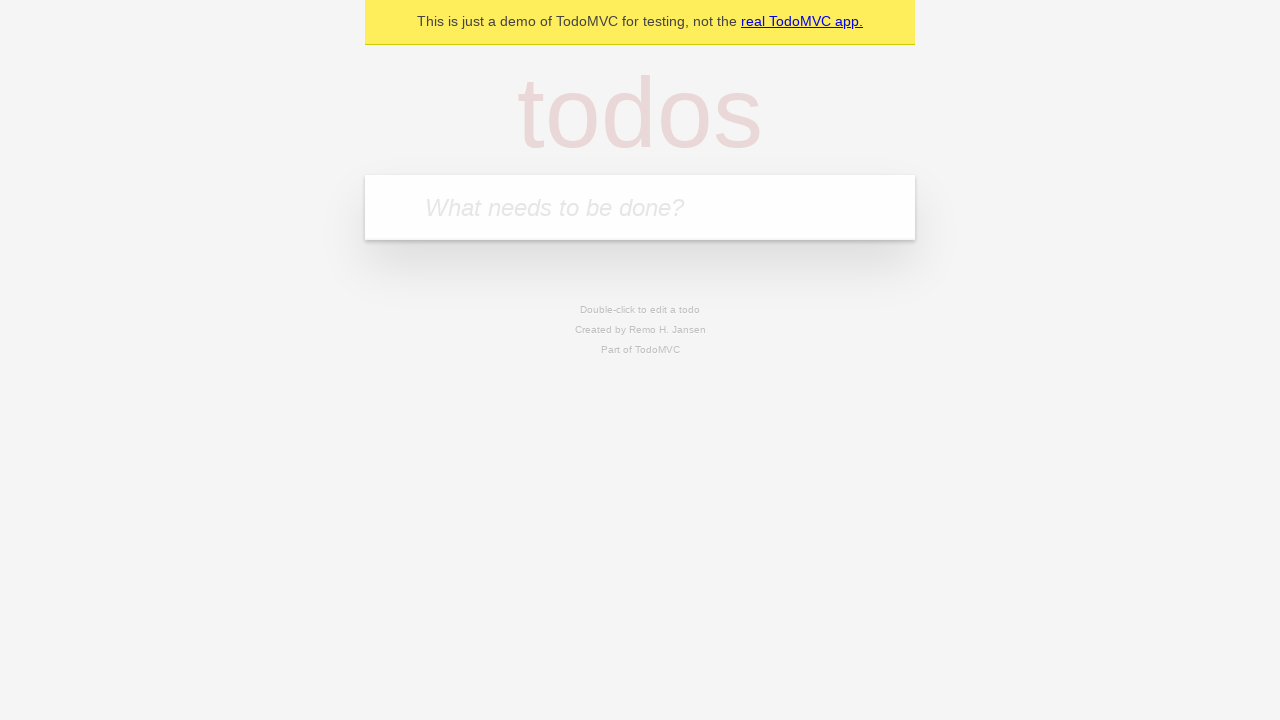

Filled todo input with 'buy some cheese' on internal:attr=[placeholder="What needs to be done?"i]
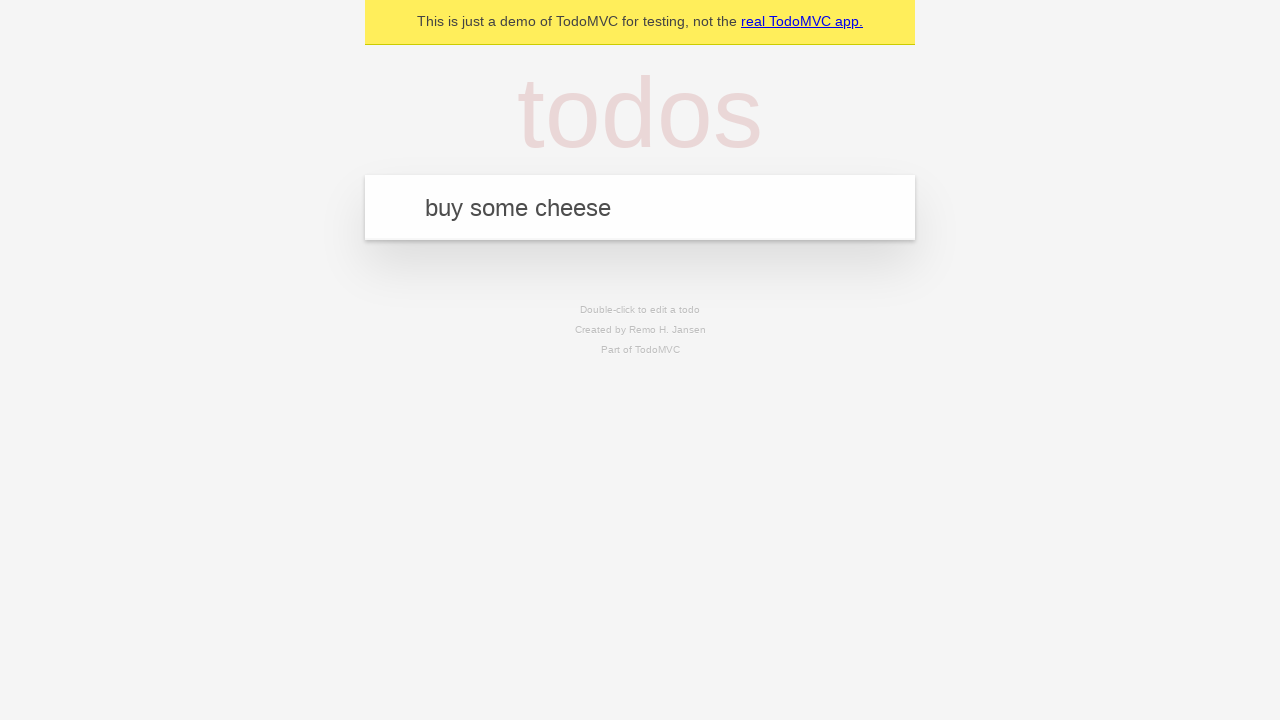

Pressed Enter to create todo 'buy some cheese' on internal:attr=[placeholder="What needs to be done?"i]
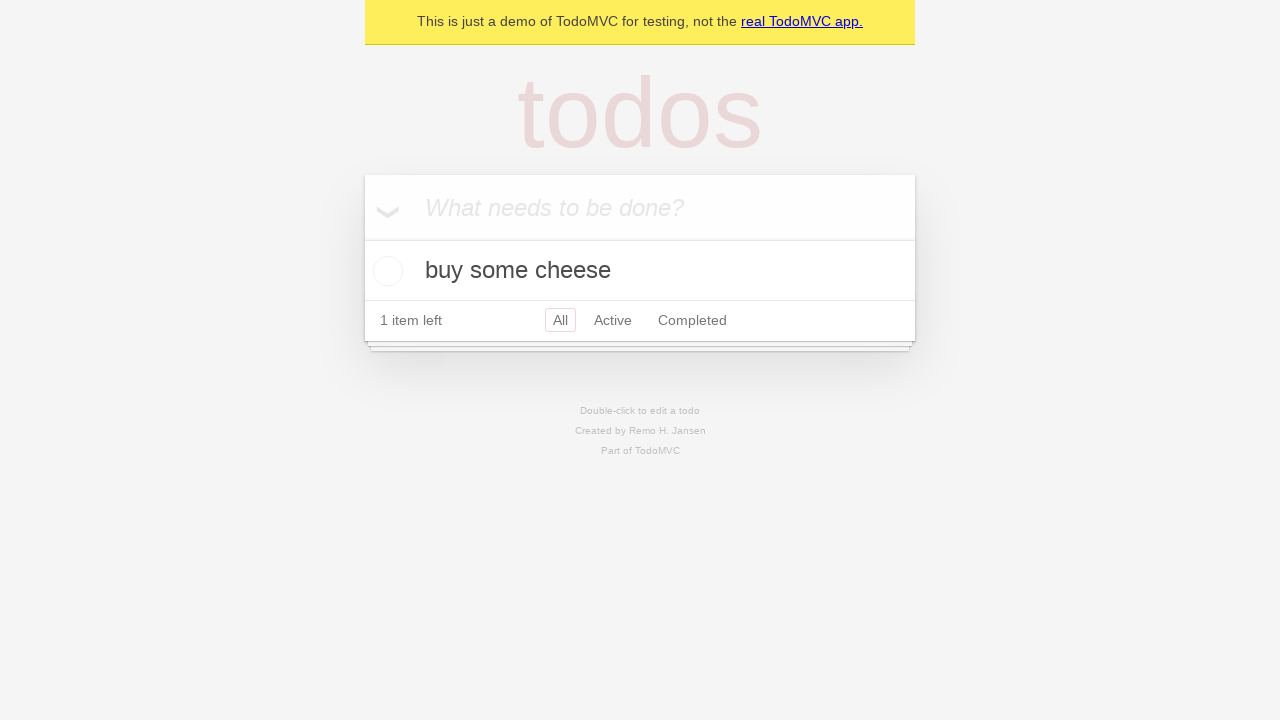

Filled todo input with 'feed the cat' on internal:attr=[placeholder="What needs to be done?"i]
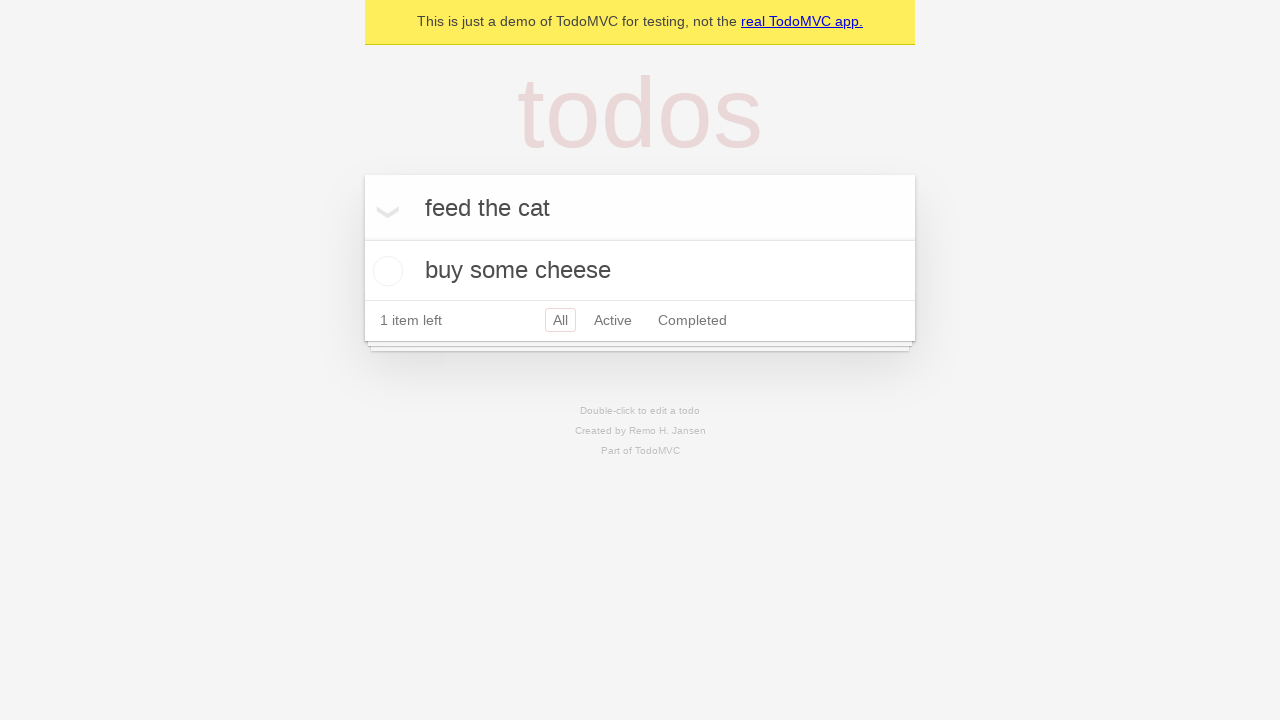

Pressed Enter to create todo 'feed the cat' on internal:attr=[placeholder="What needs to be done?"i]
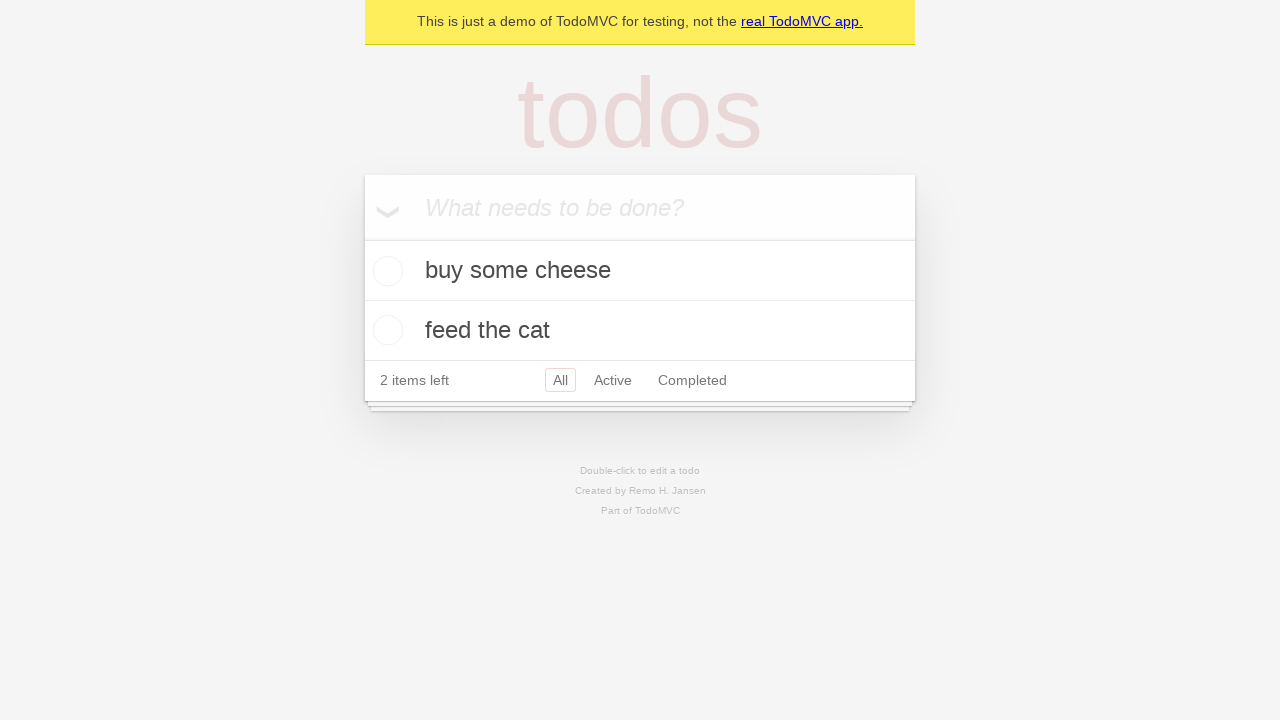

Filled todo input with 'book a doctors appointment' on internal:attr=[placeholder="What needs to be done?"i]
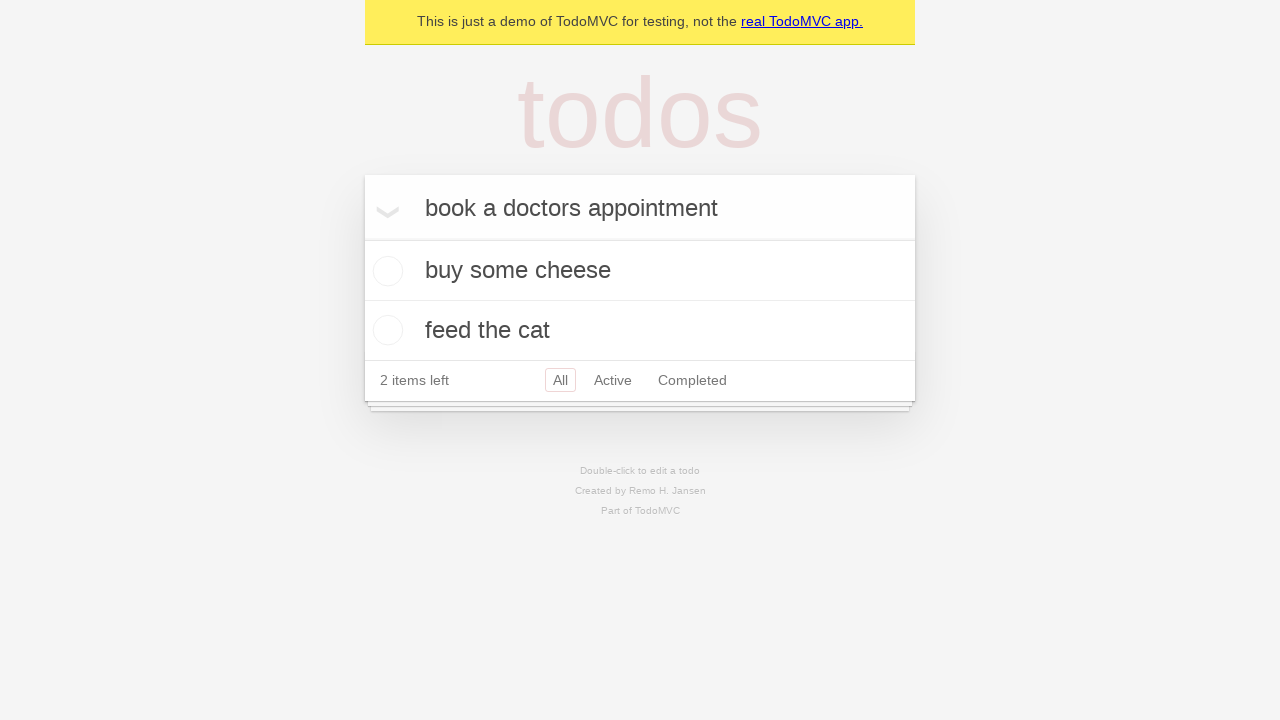

Pressed Enter to create todo 'book a doctors appointment' on internal:attr=[placeholder="What needs to be done?"i]
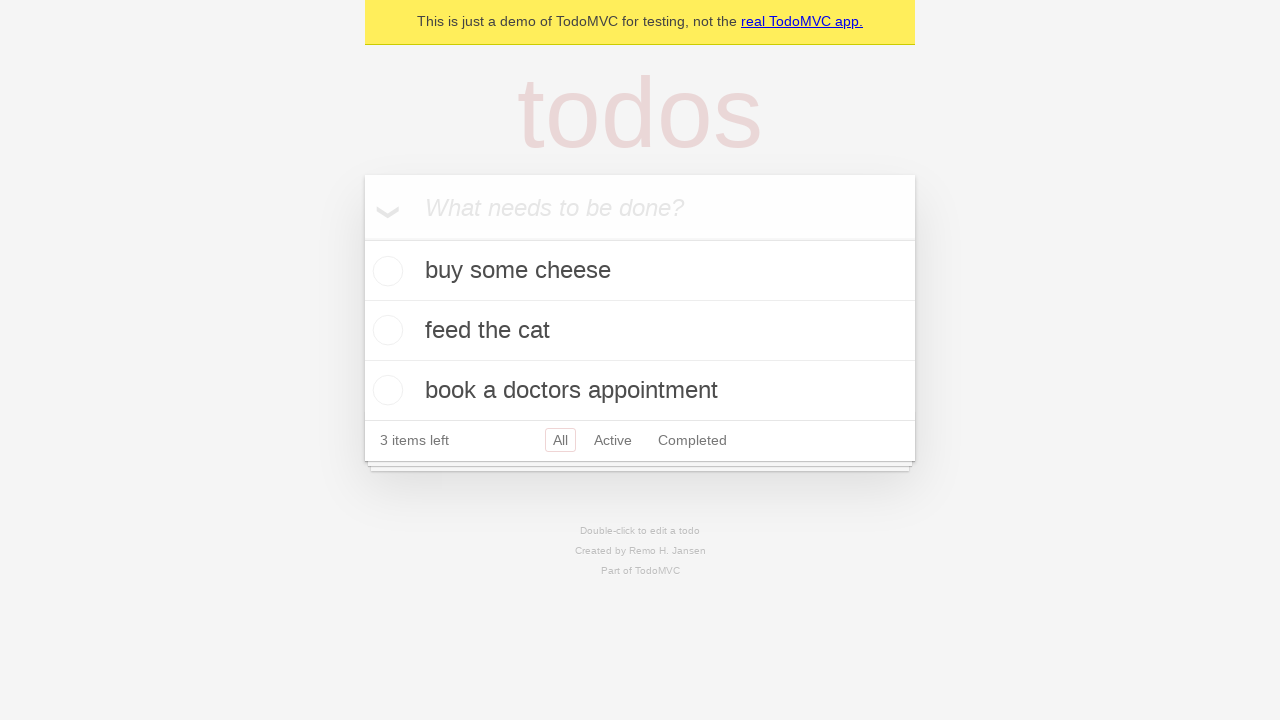

Located the todo items list
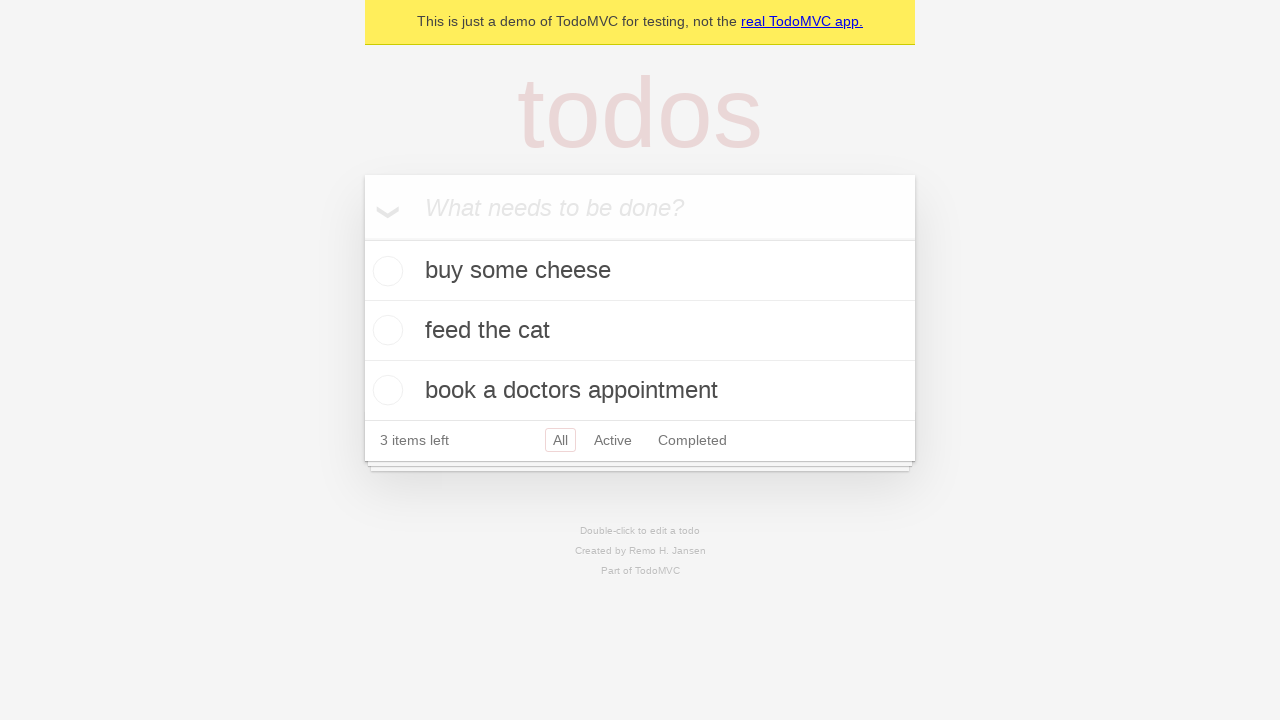

Located the second todo item
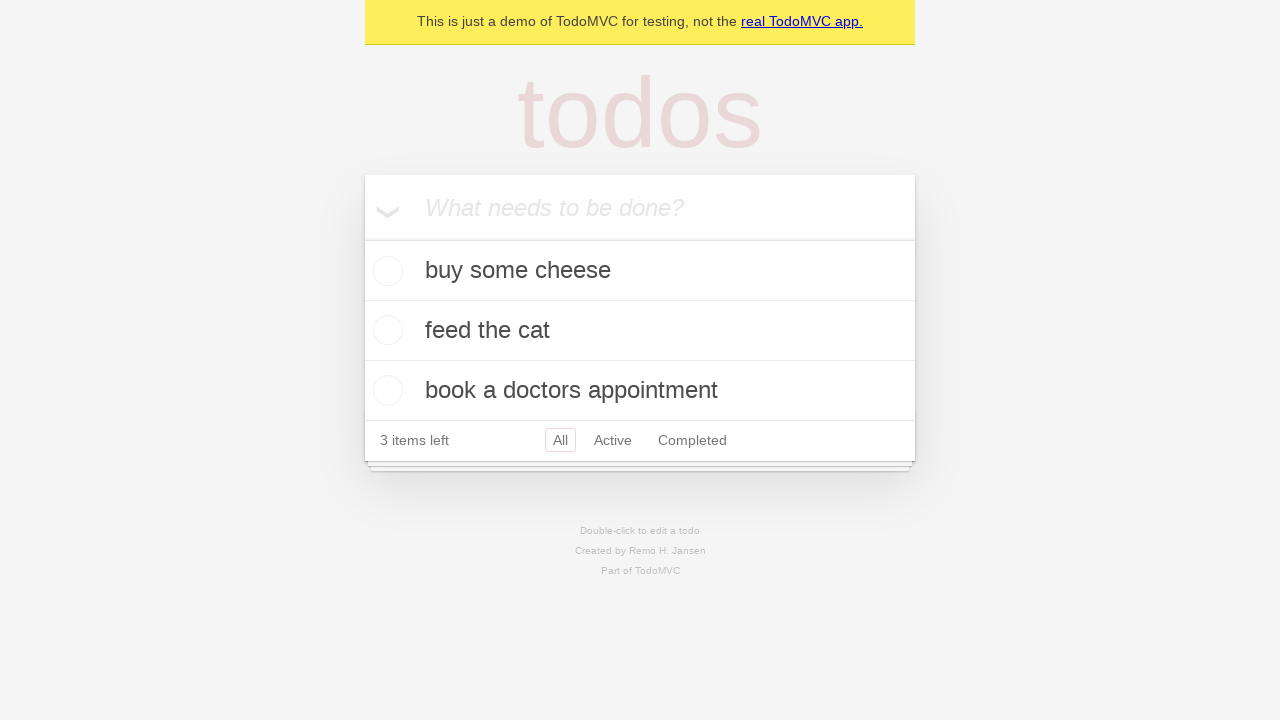

Double-clicked the second todo to enter edit mode at (640, 331) on internal:testid=[data-testid="todo-item"s] >> nth=1
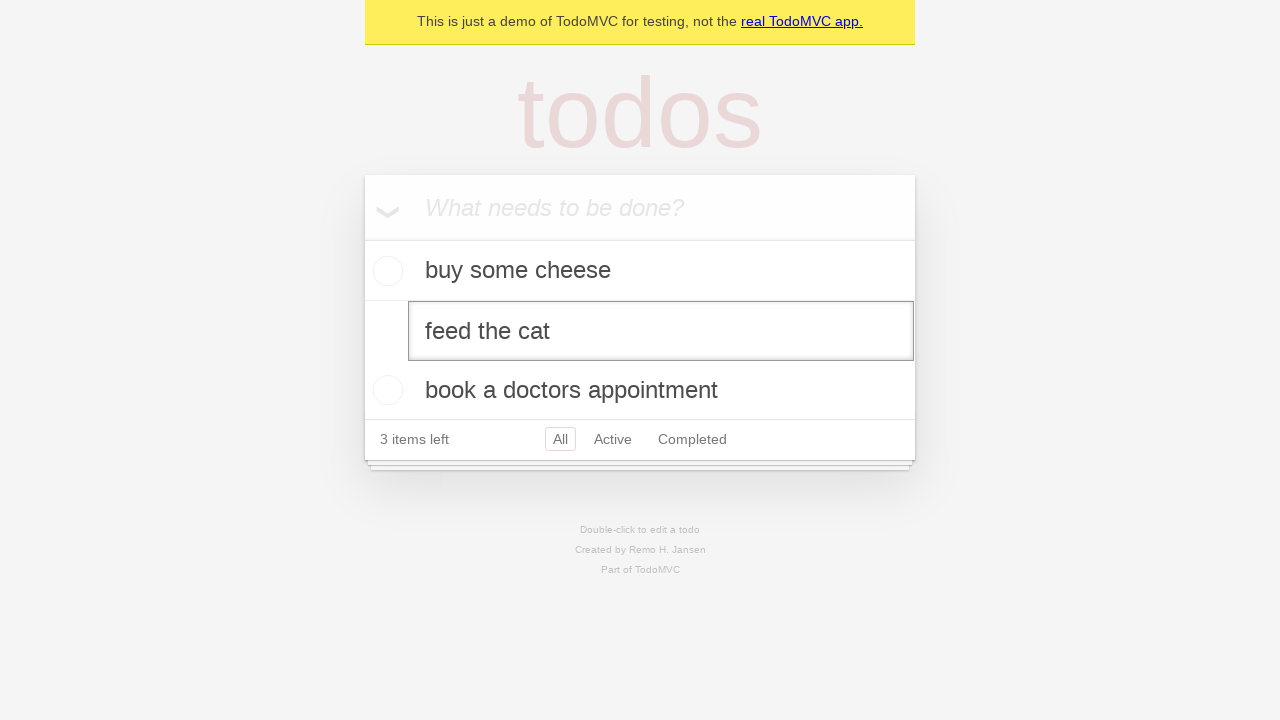

Located the edit textbox
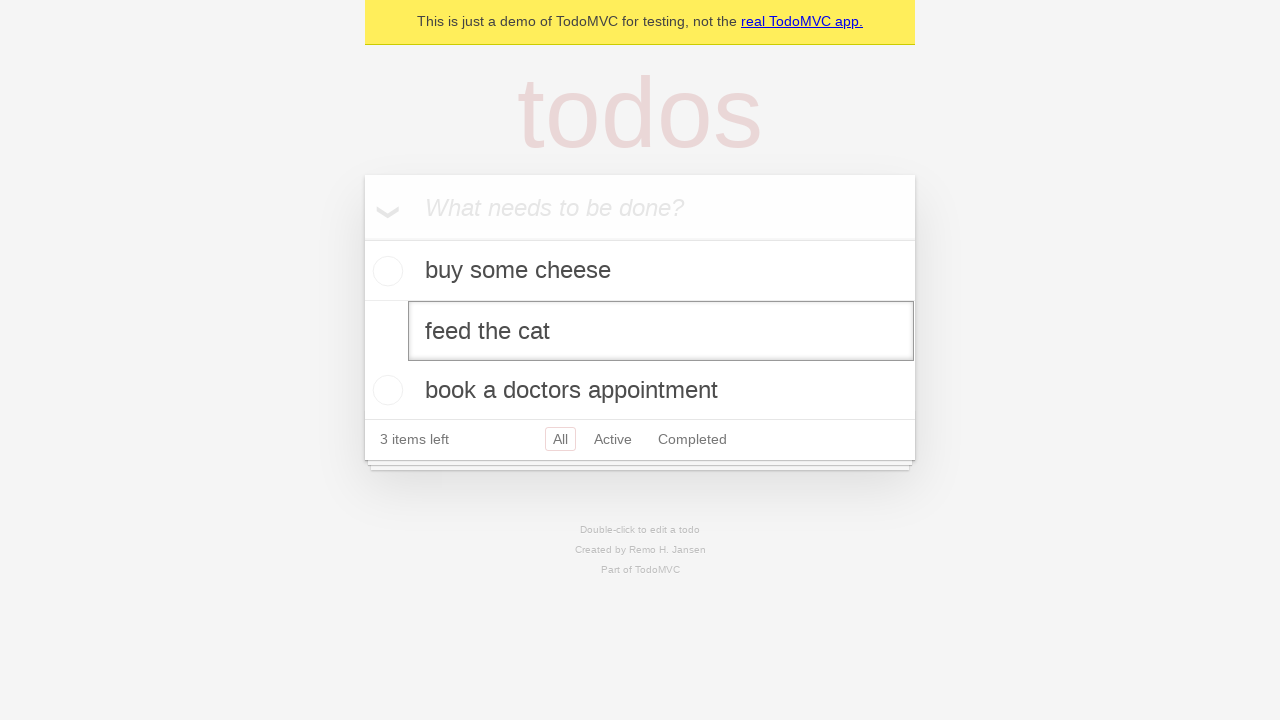

Changed todo text to 'buy some sausages' on internal:testid=[data-testid="todo-item"s] >> nth=1 >> internal:role=textbox[nam
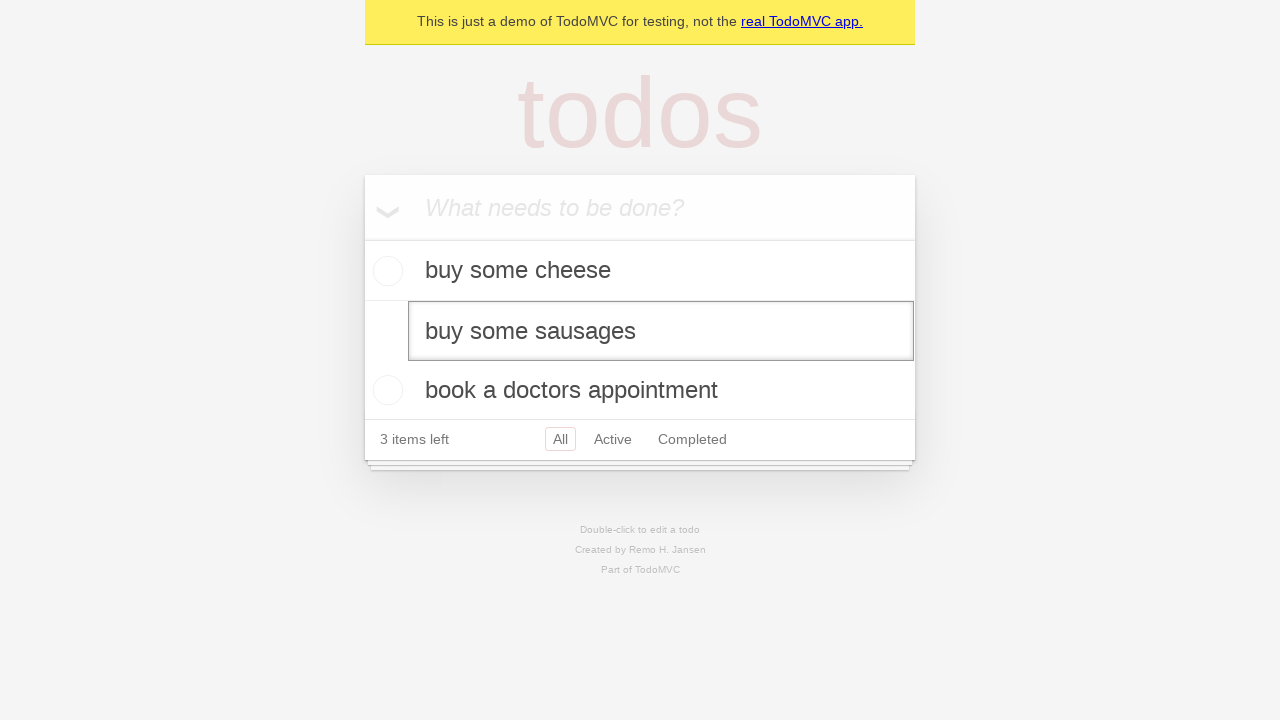

Pressed Enter to confirm the edit on internal:testid=[data-testid="todo-item"s] >> nth=1 >> internal:role=textbox[nam
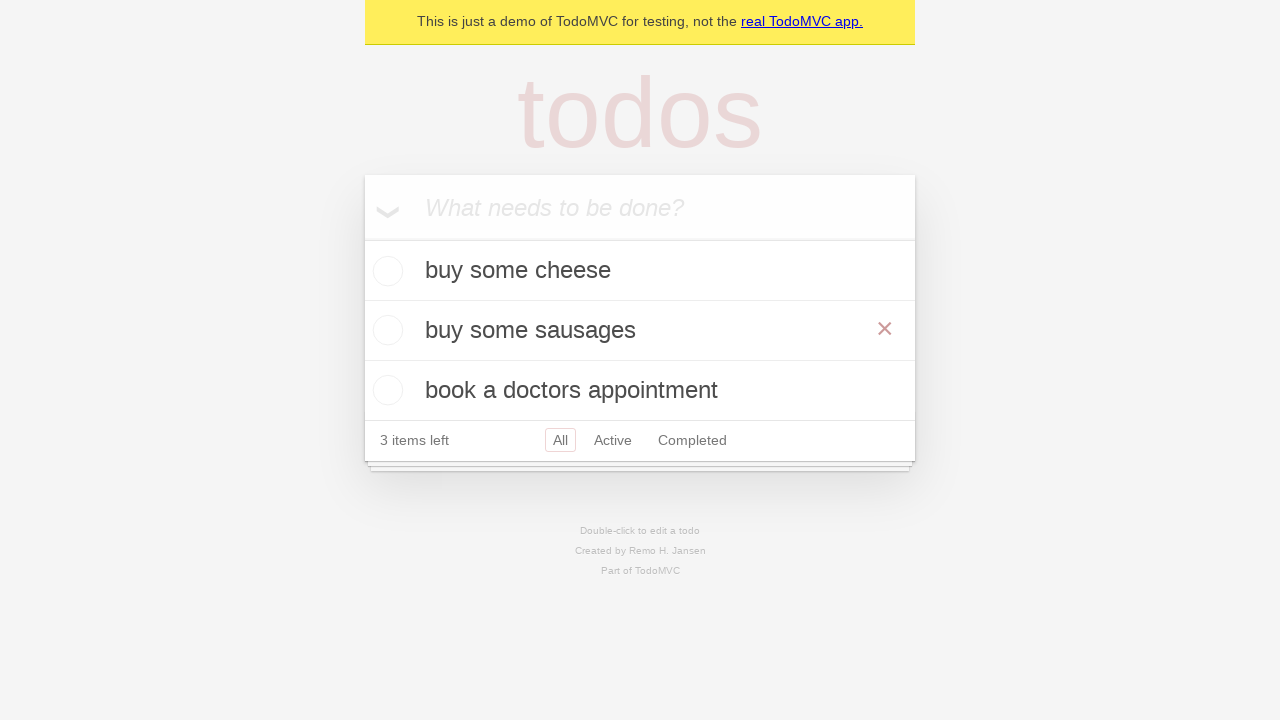

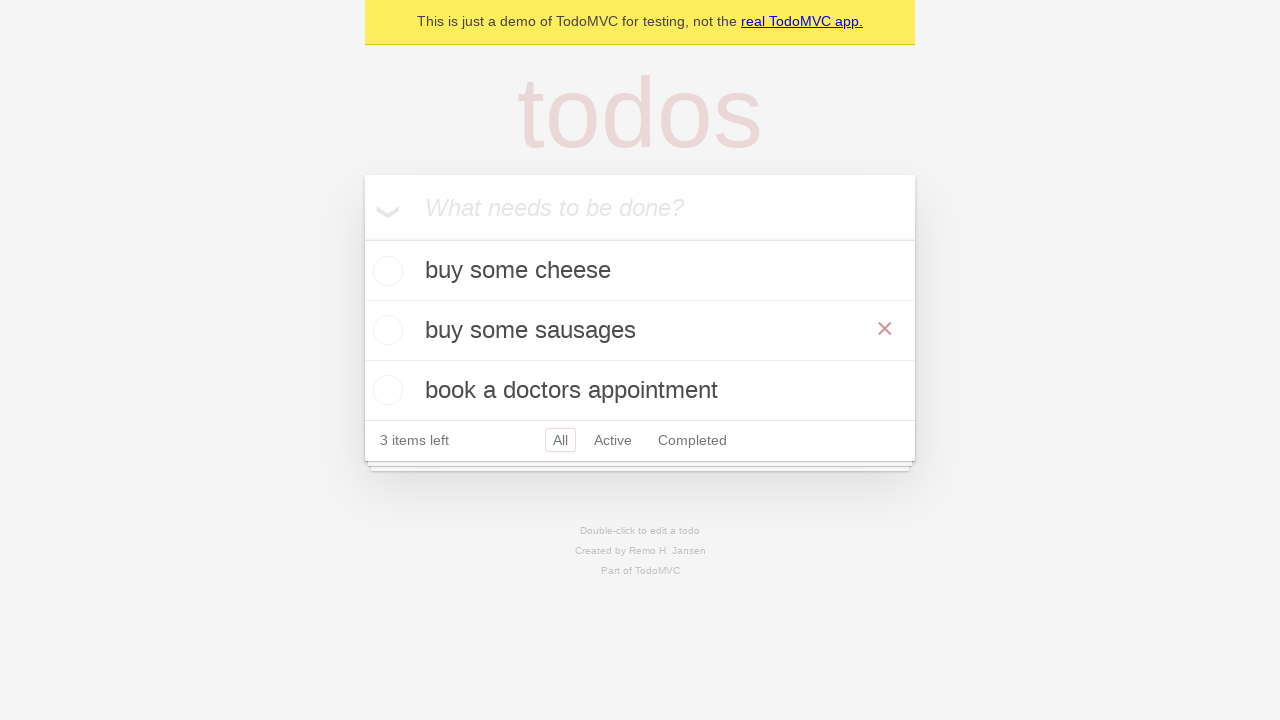